Tests the "Right Click Me" button by navigating to the buttons page via menu, right-clicking the button, and verifying the right click message appears.

Starting URL: https://demoqa.com/elements

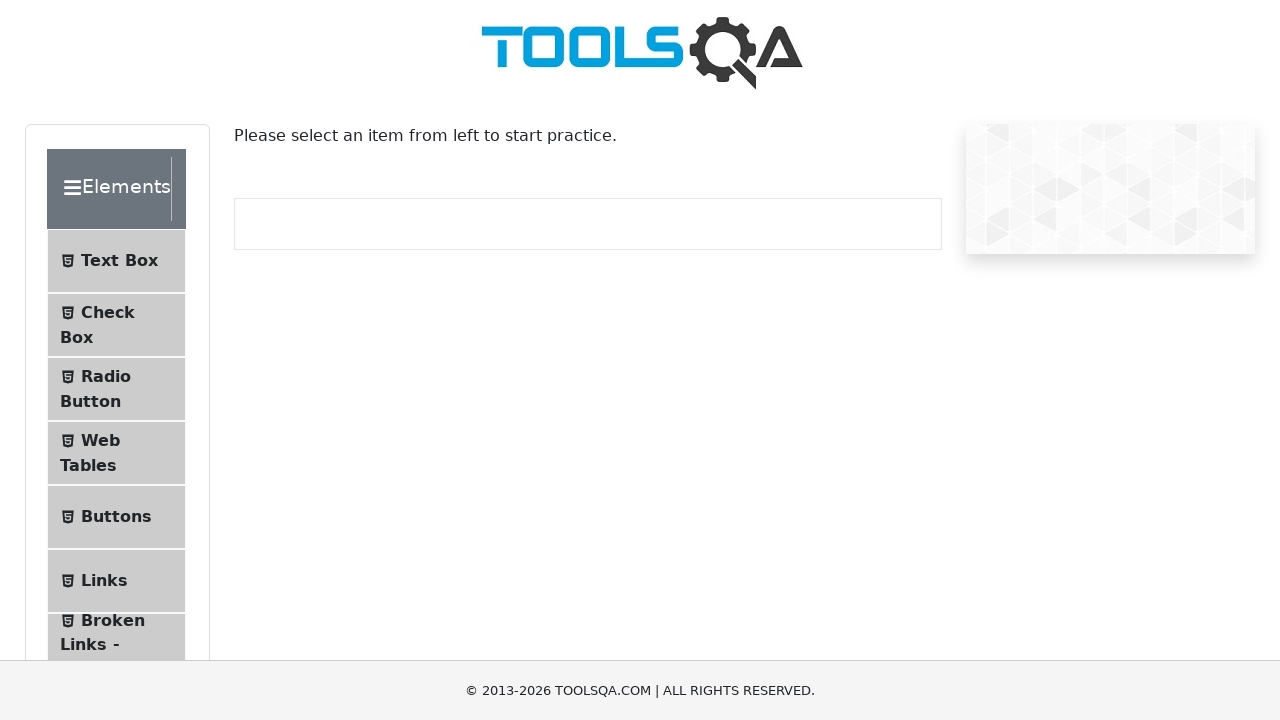

Clicked the Buttons menu item at (116, 517) on li:has-text('Buttons')
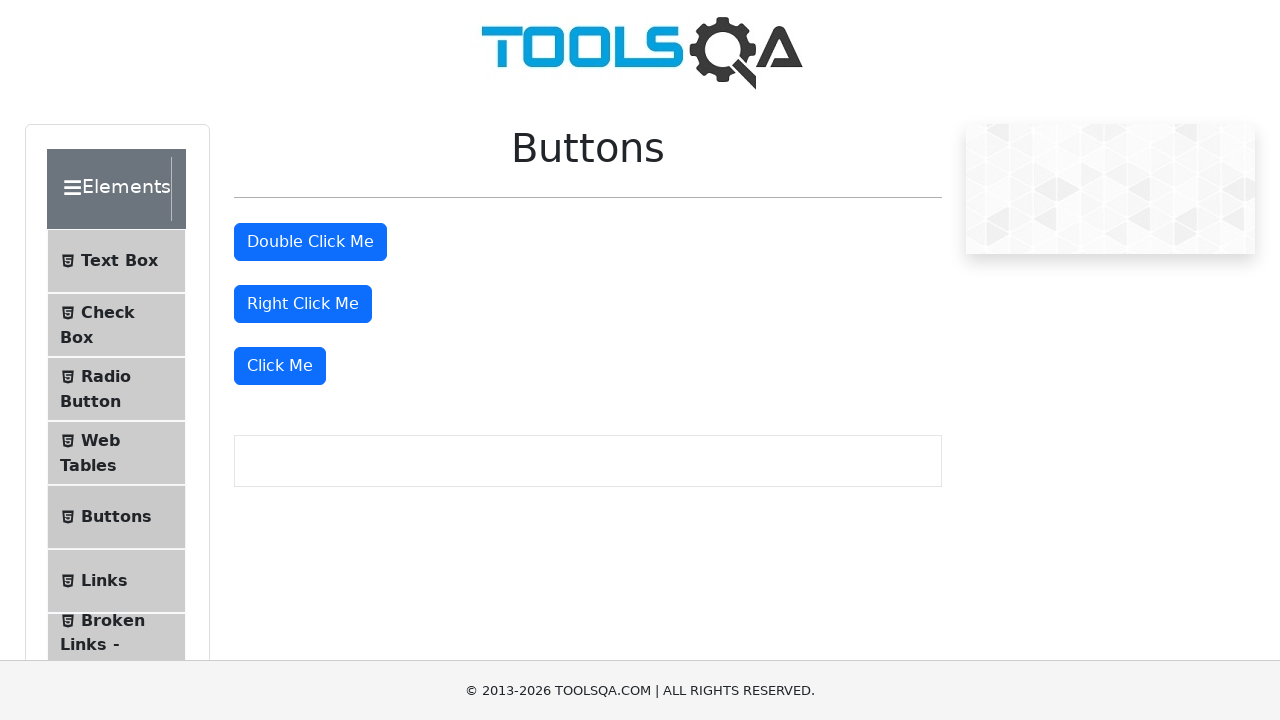

Navigated to buttons page and URL confirmed
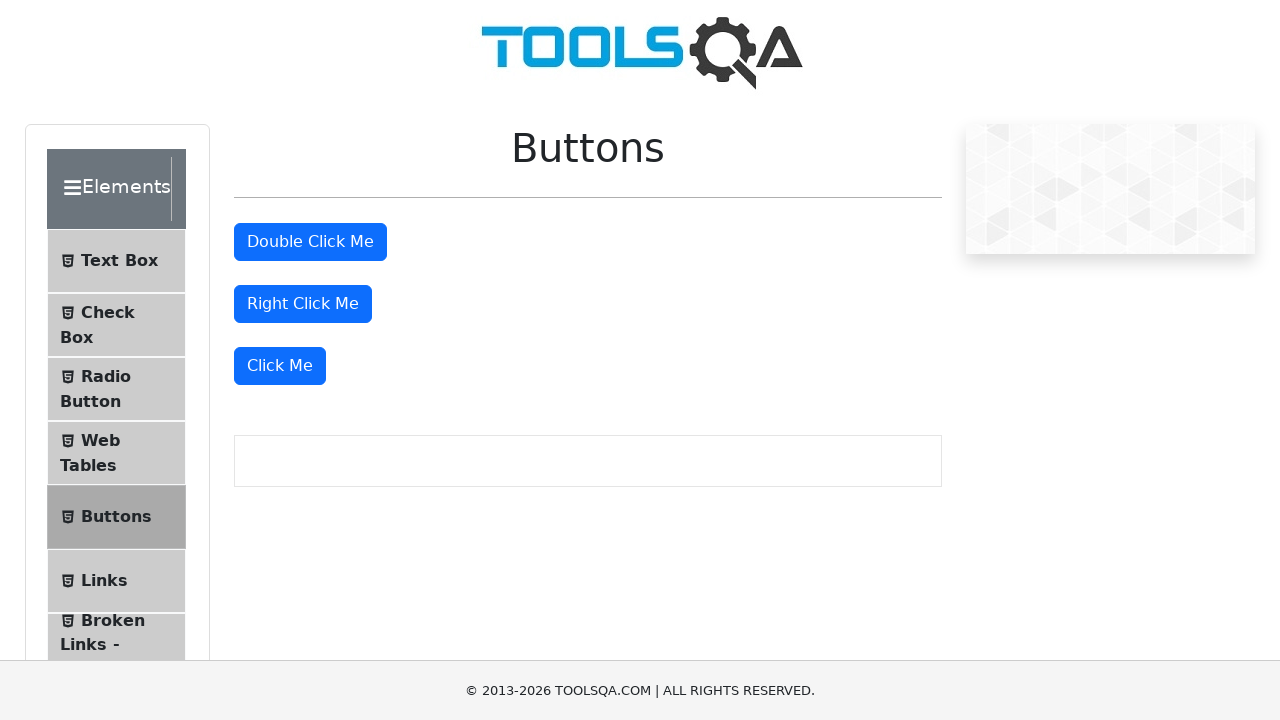

Right-clicked the 'Right Click Me' button at (303, 304) on internal:role=button[name="Right Click Me"i]
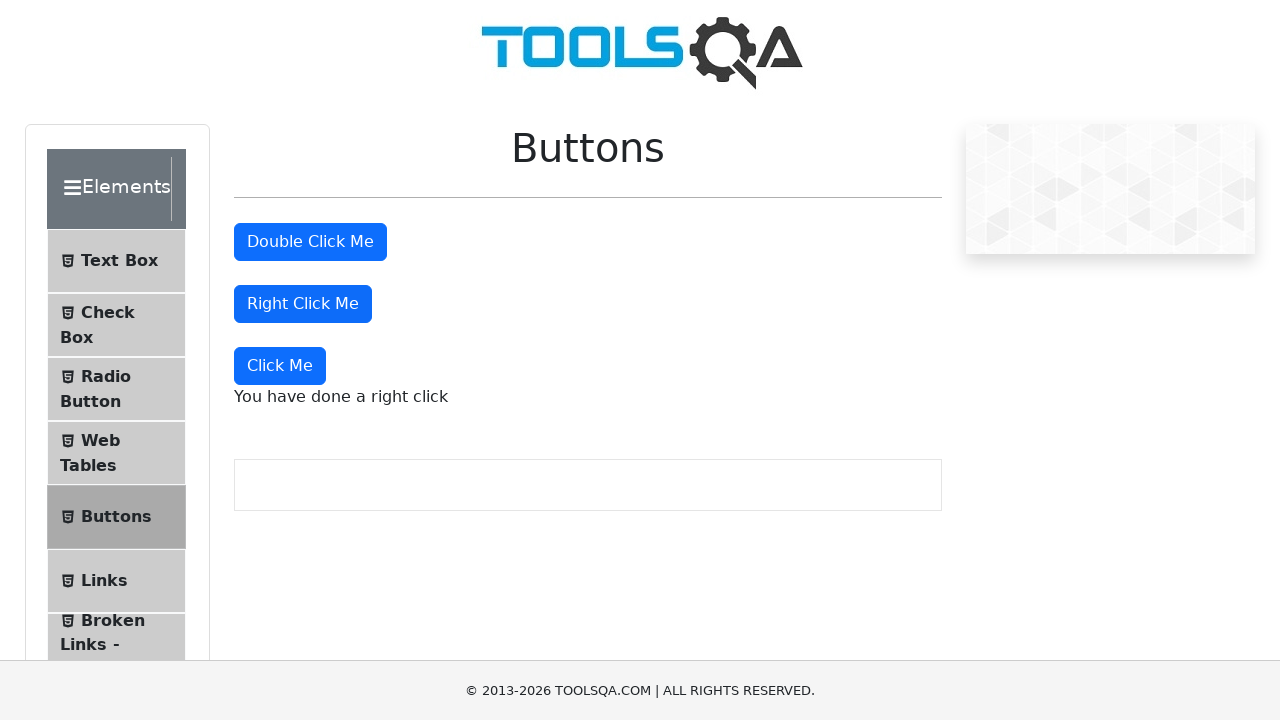

Right click message appeared on page
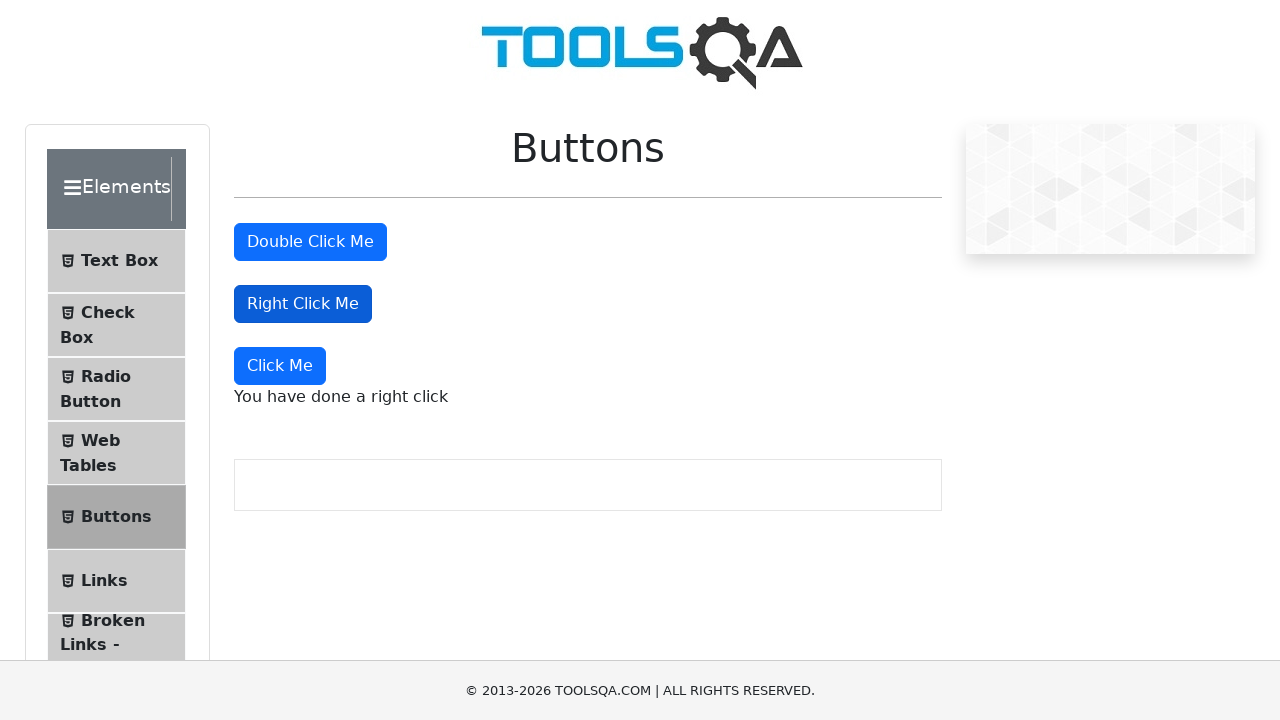

Verified 'You have done a right click' message is visible
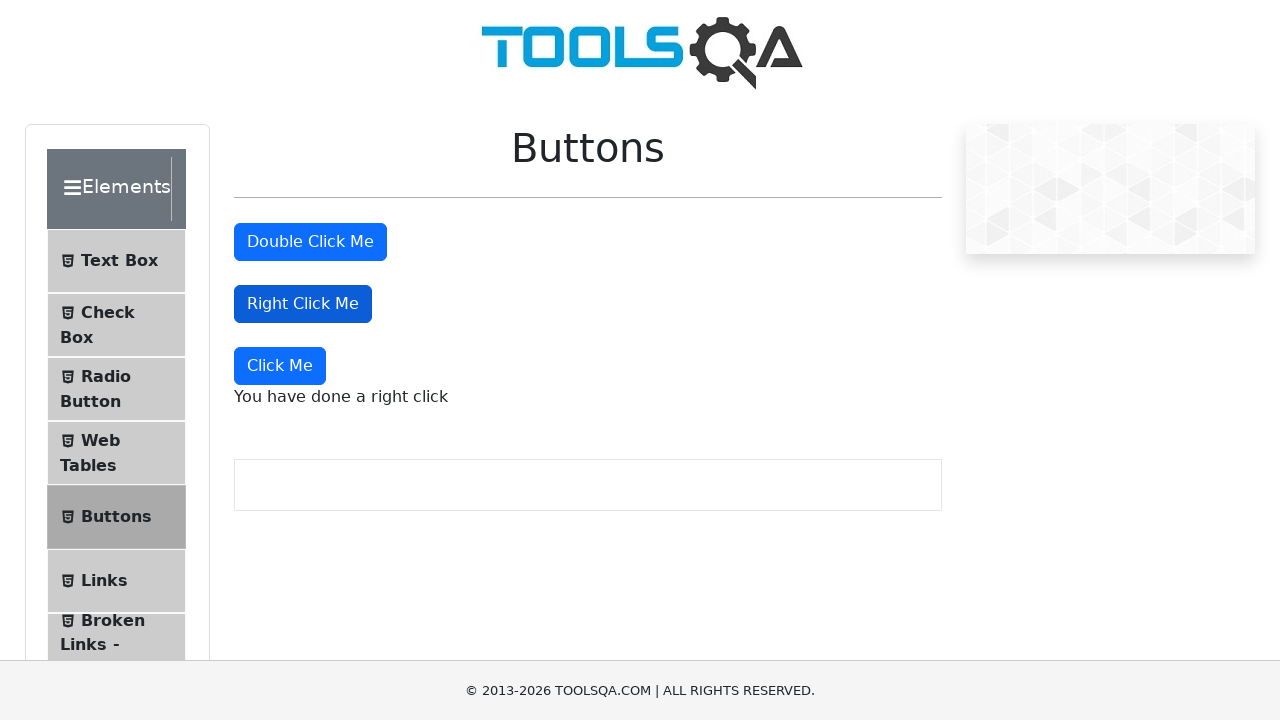

Verified double click message is not visible
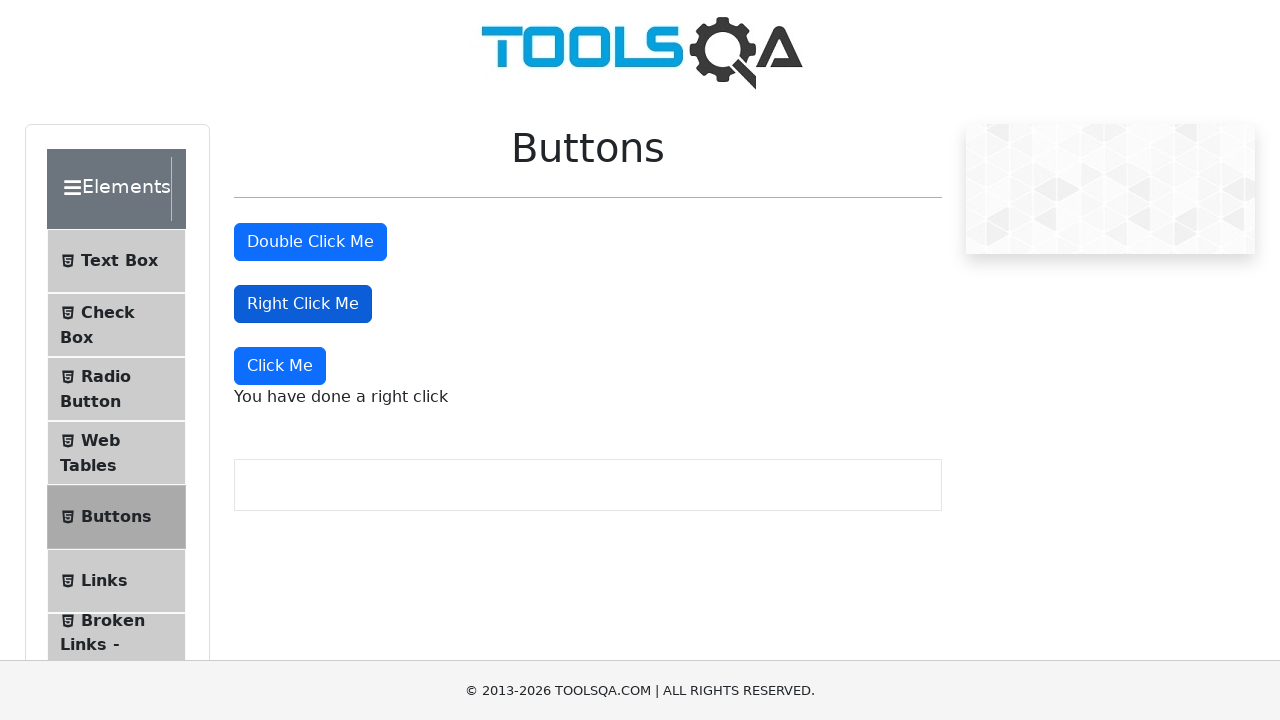

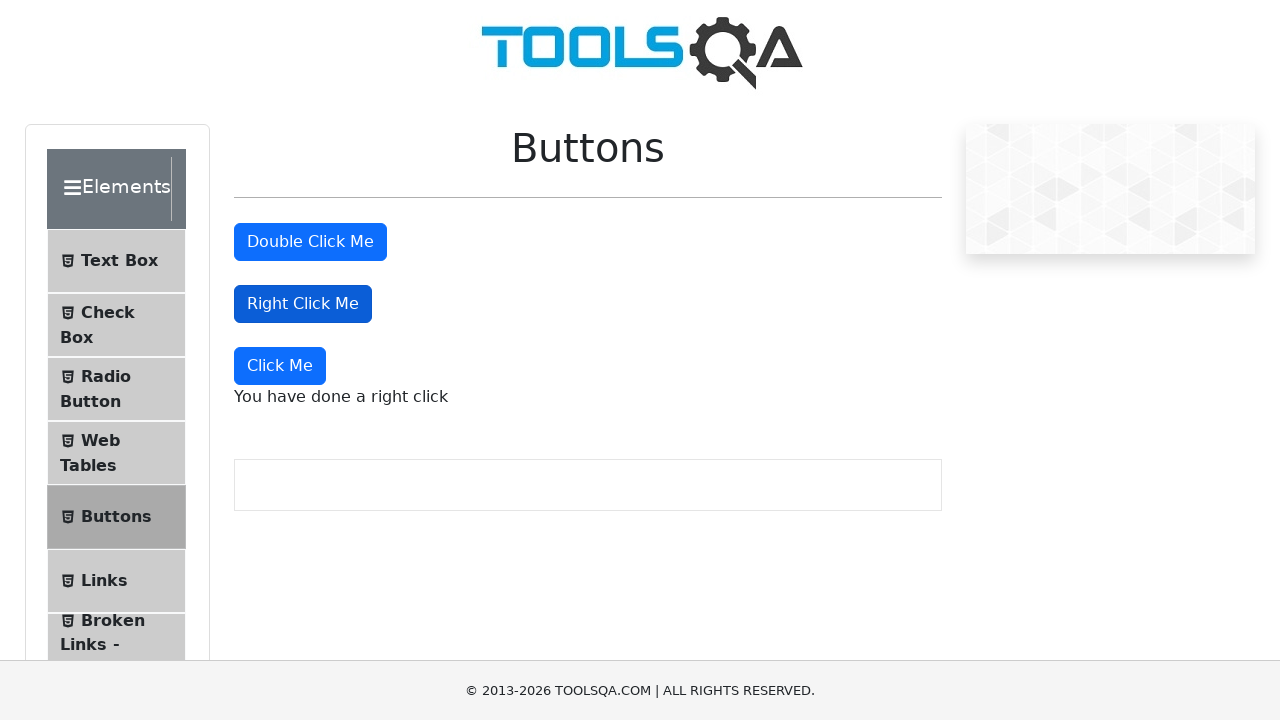